Tests popup and UI element validations including hiding/showing elements, dialog handling, mouse hover interactions, and iframe navigation on an automation practice page.

Starting URL: https://rahulshettyacademy.com/AutomationPractice/

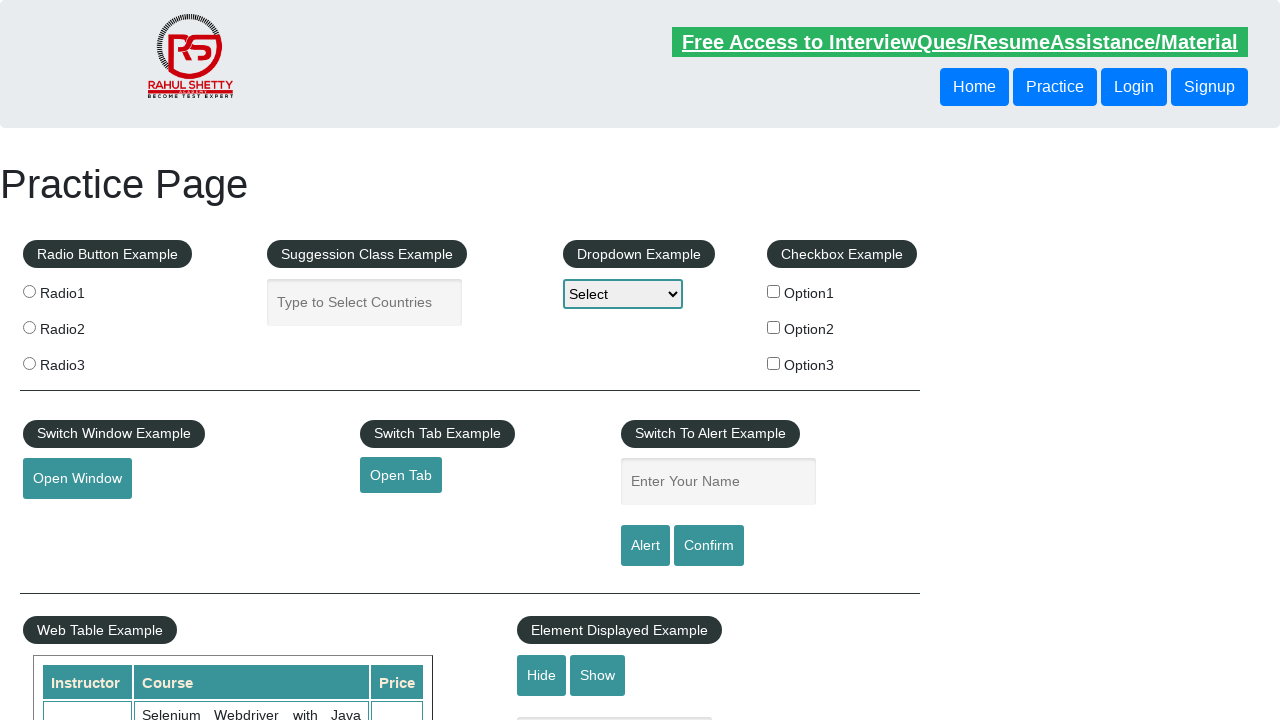

Verified text element is visible
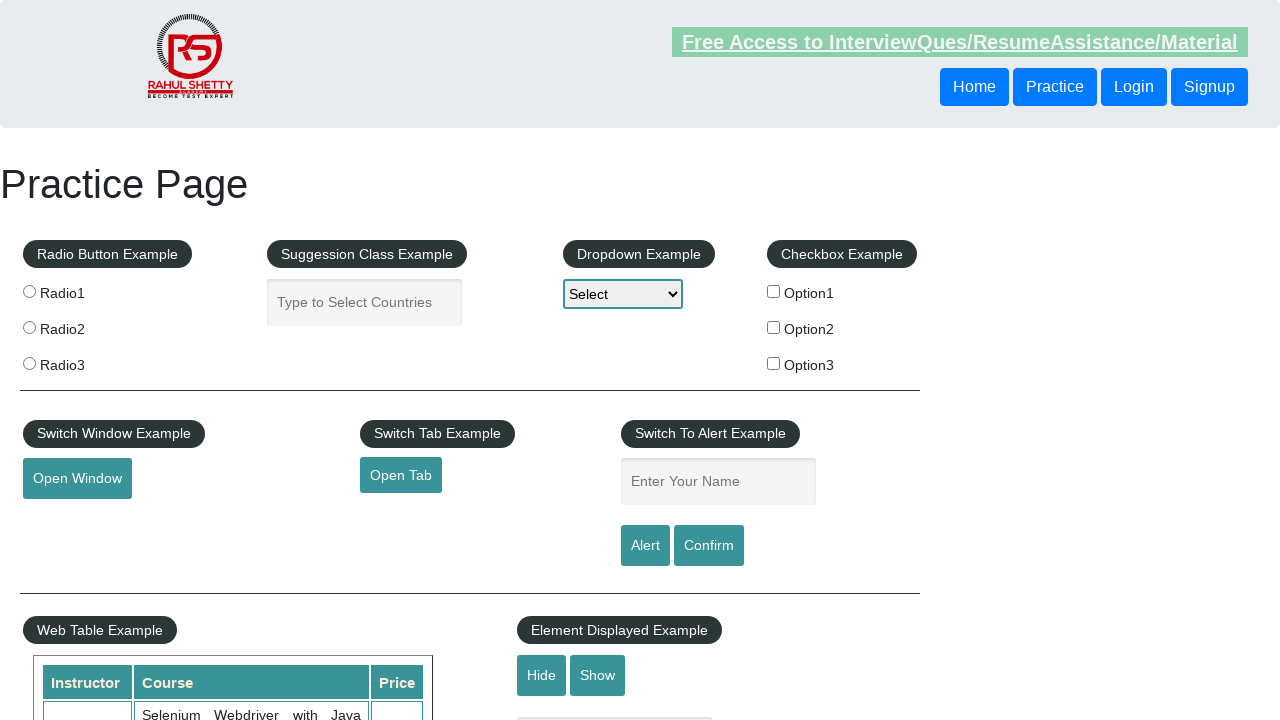

Clicked hide button to hide text element at (542, 675) on #hide-textbox
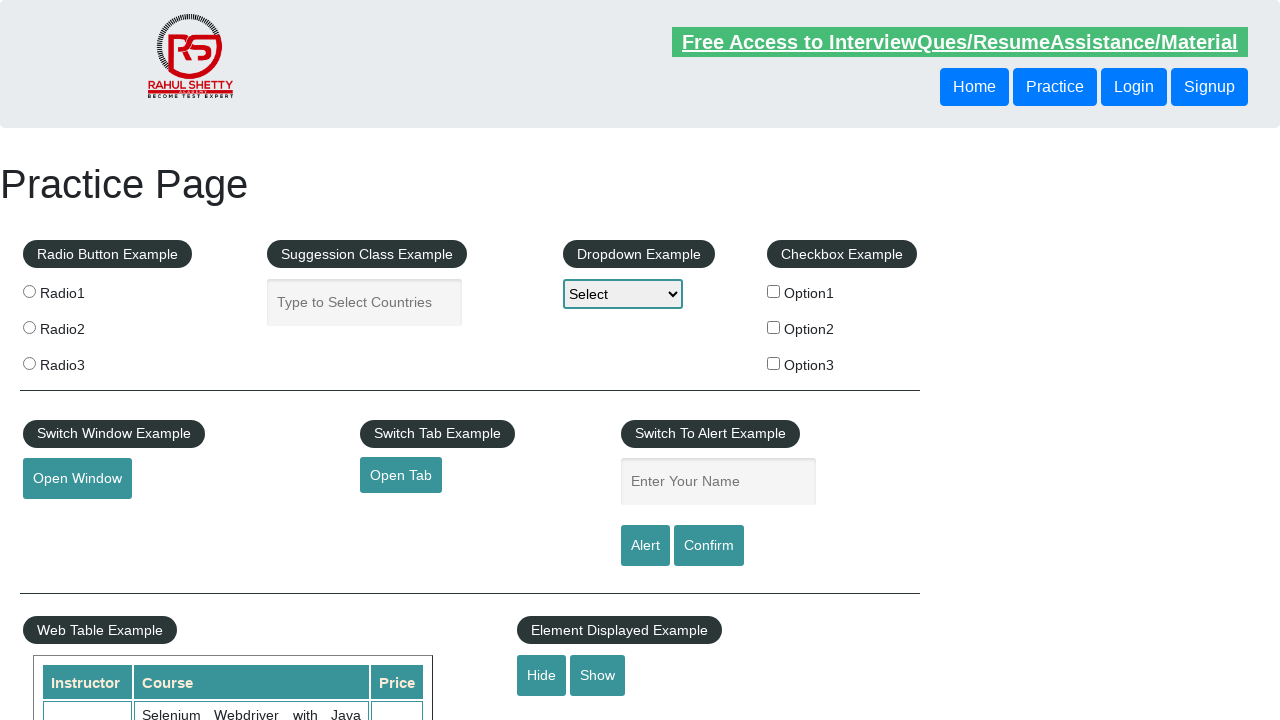

Verified text element is now hidden
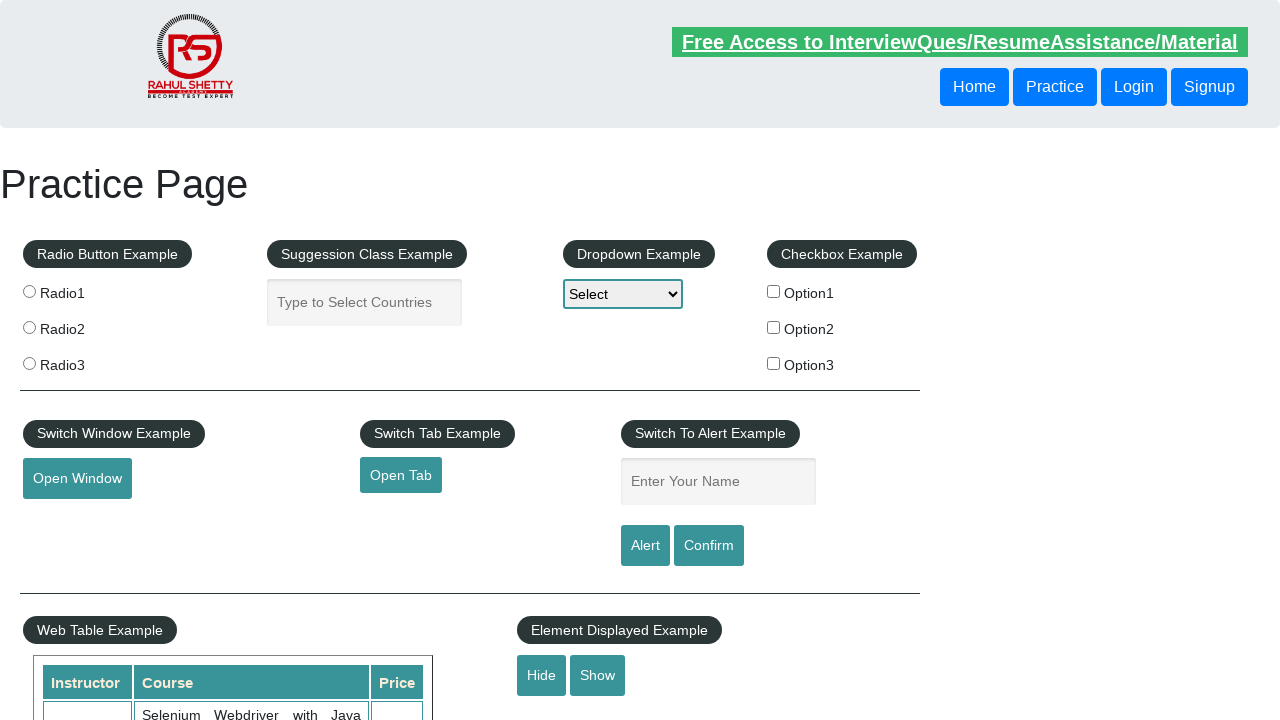

Set up dialog handler to accept confirmations
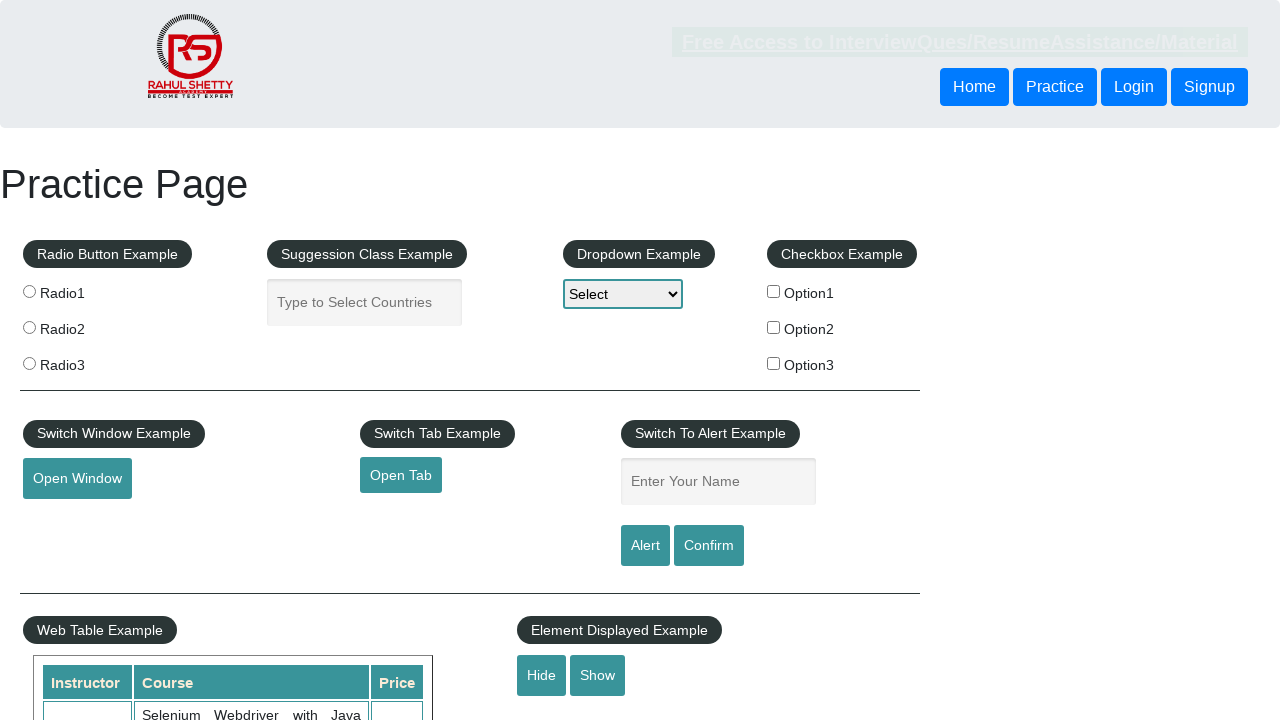

Clicked confirm button to trigger dialog at (709, 546) on #confirmbtn
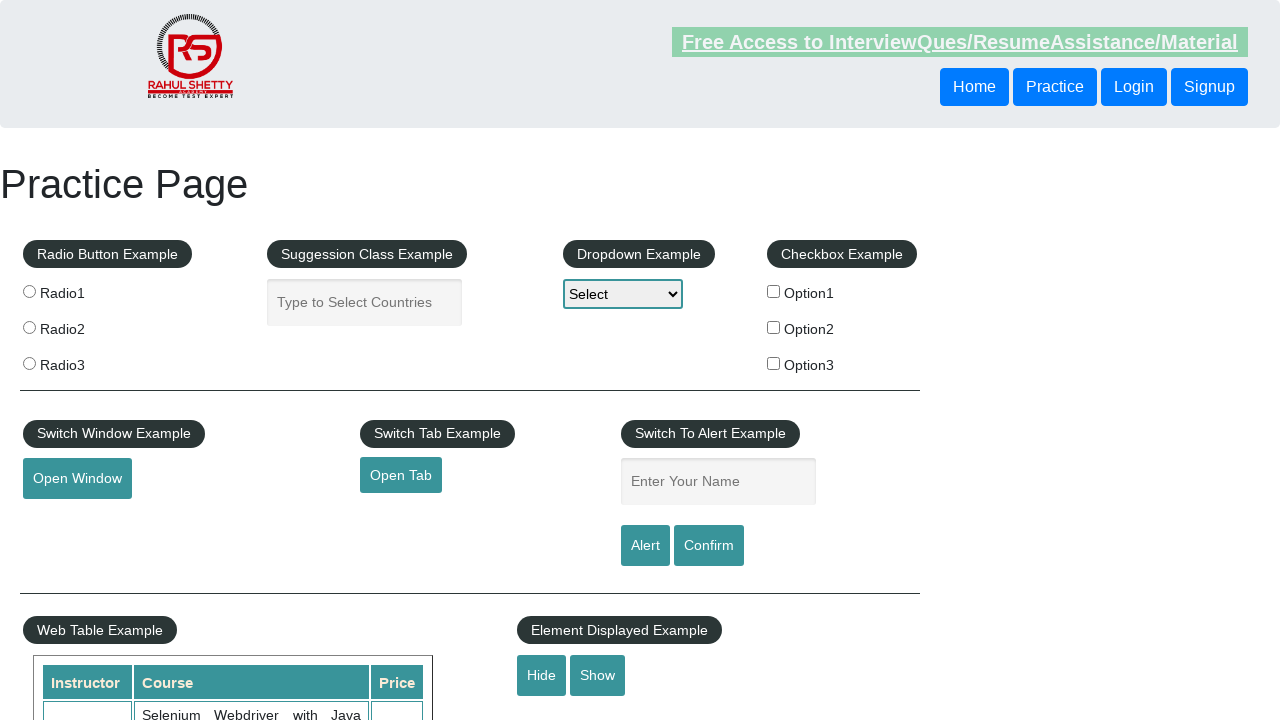

Hovered over mouse hover element at (83, 361) on #mousehover
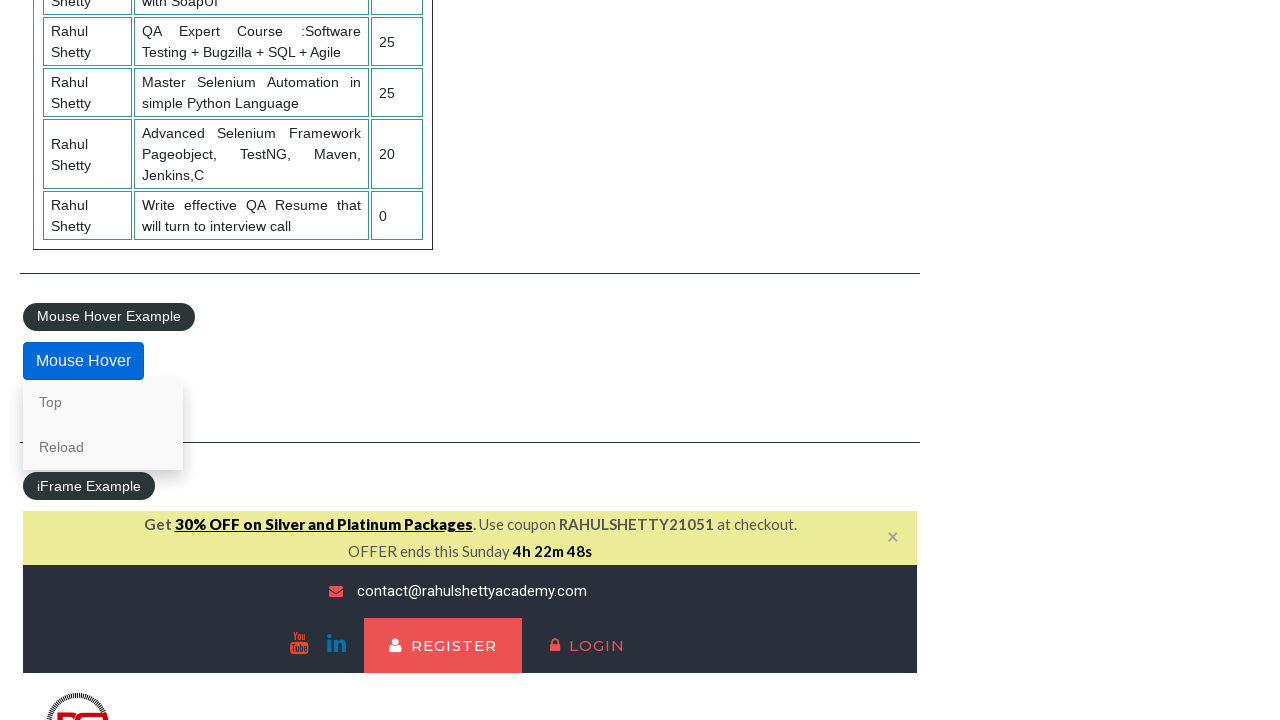

Clicked lifetime access link in iframe at (307, 360) on #courses-iframe >> internal:control=enter-frame >> li a[href*='lifetime-access']
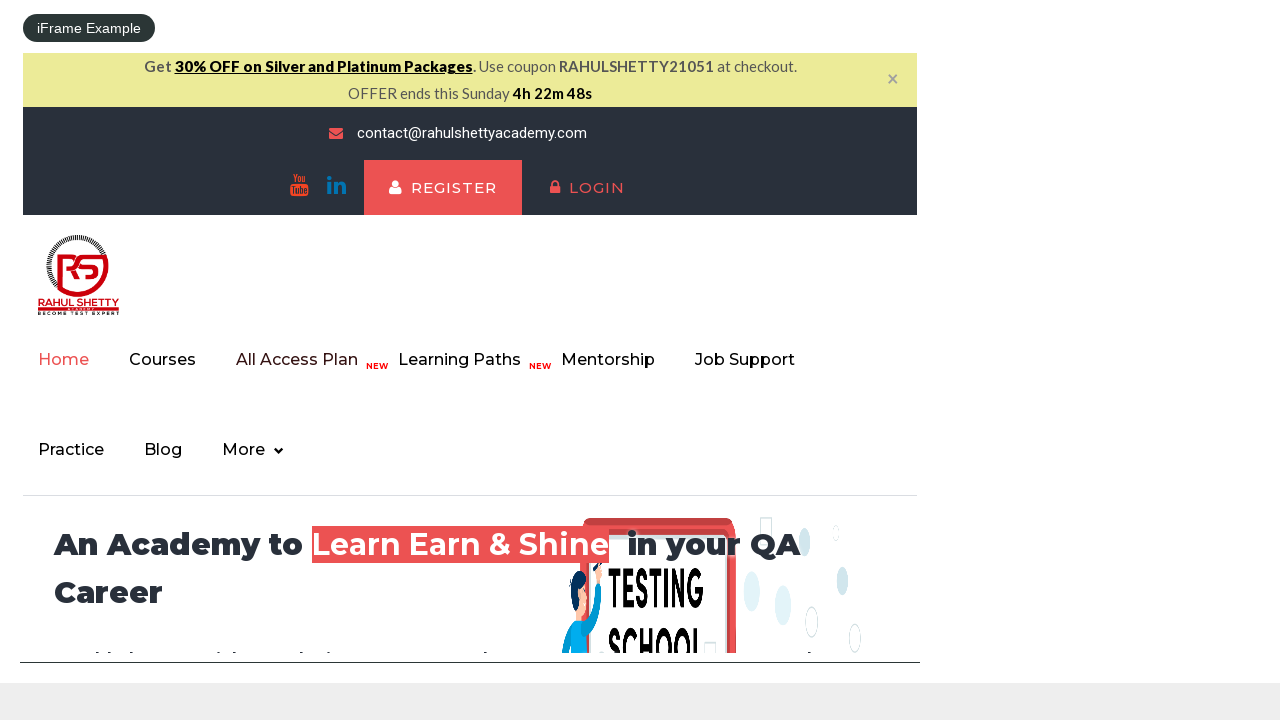

Waited for iframe content to load
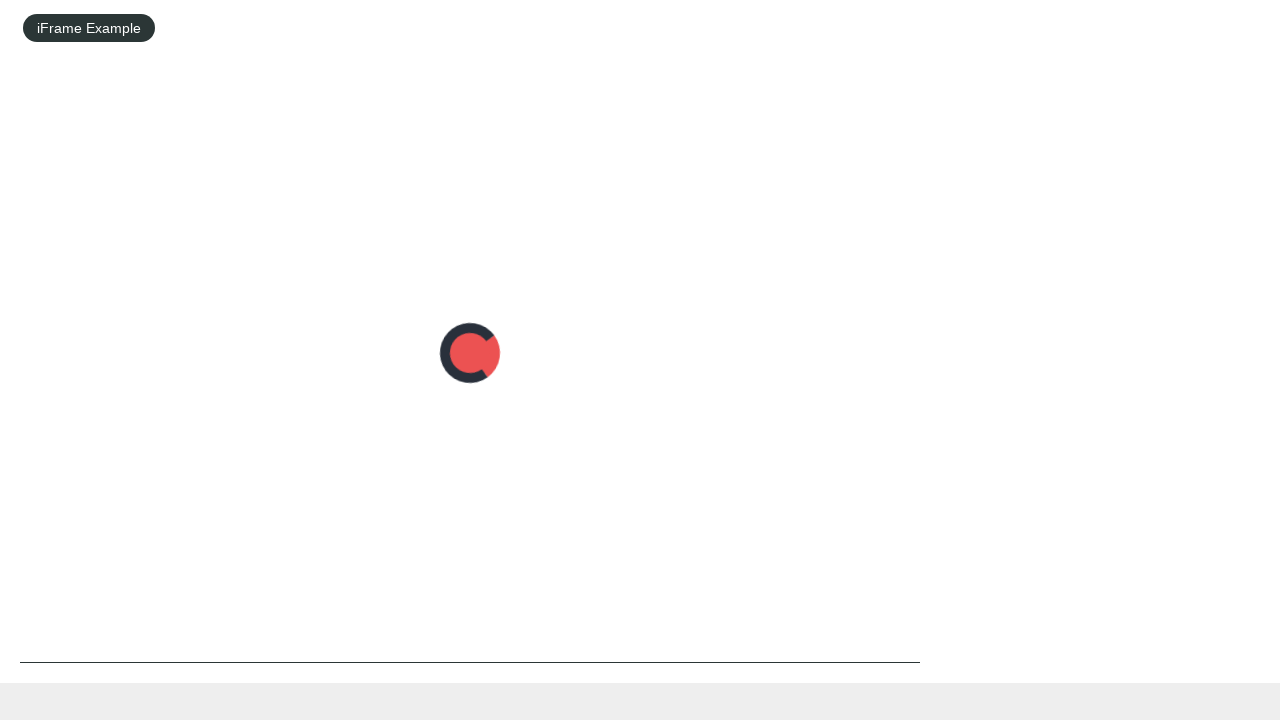

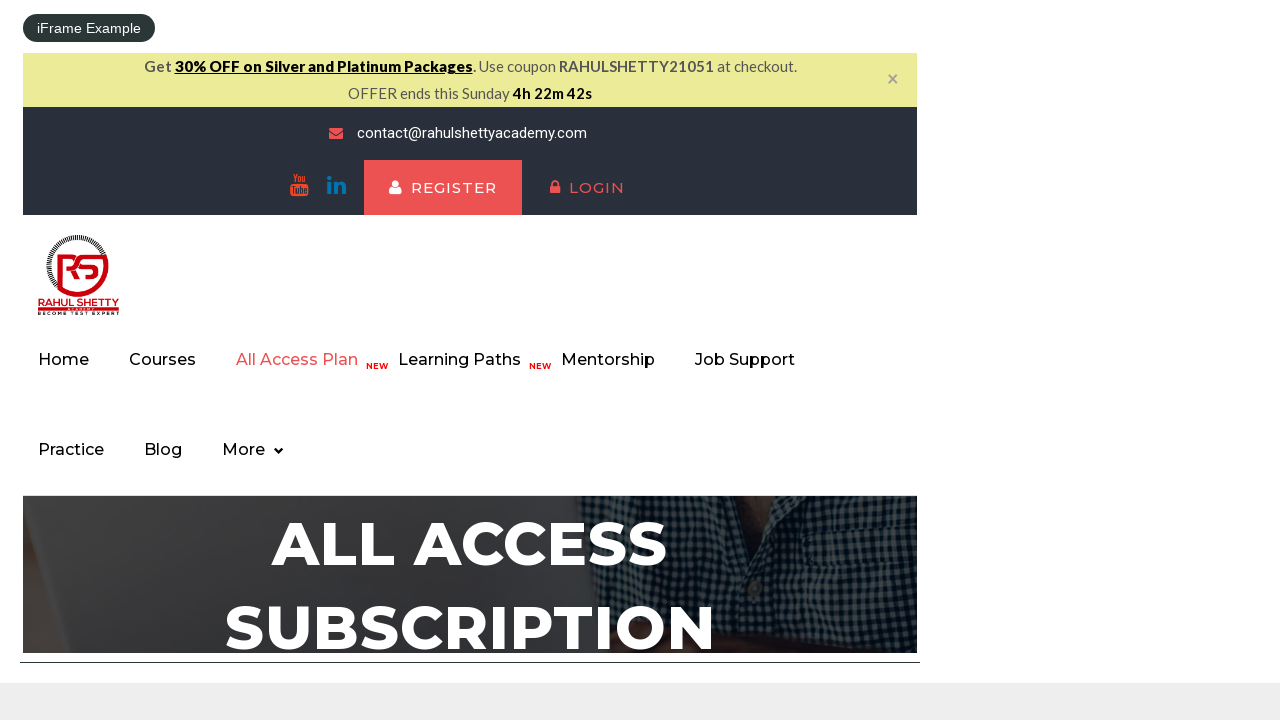